Tests clicking a button with dynamic class attributes, handling the resulting alert, and refreshing the page, repeated 3 times to verify consistent behavior.

Starting URL: http://uitestingplayground.com/classattr

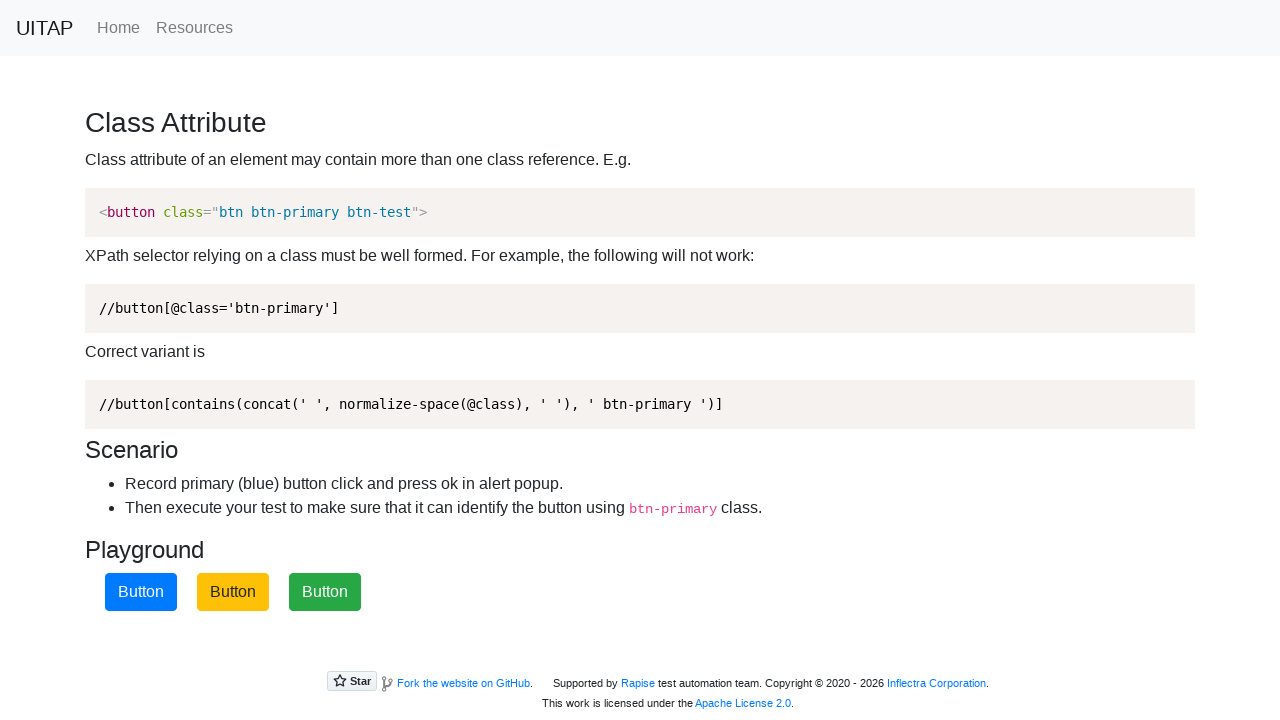

Clicked primary button (iteration 1/3) at (141, 592) on button.btn-primary
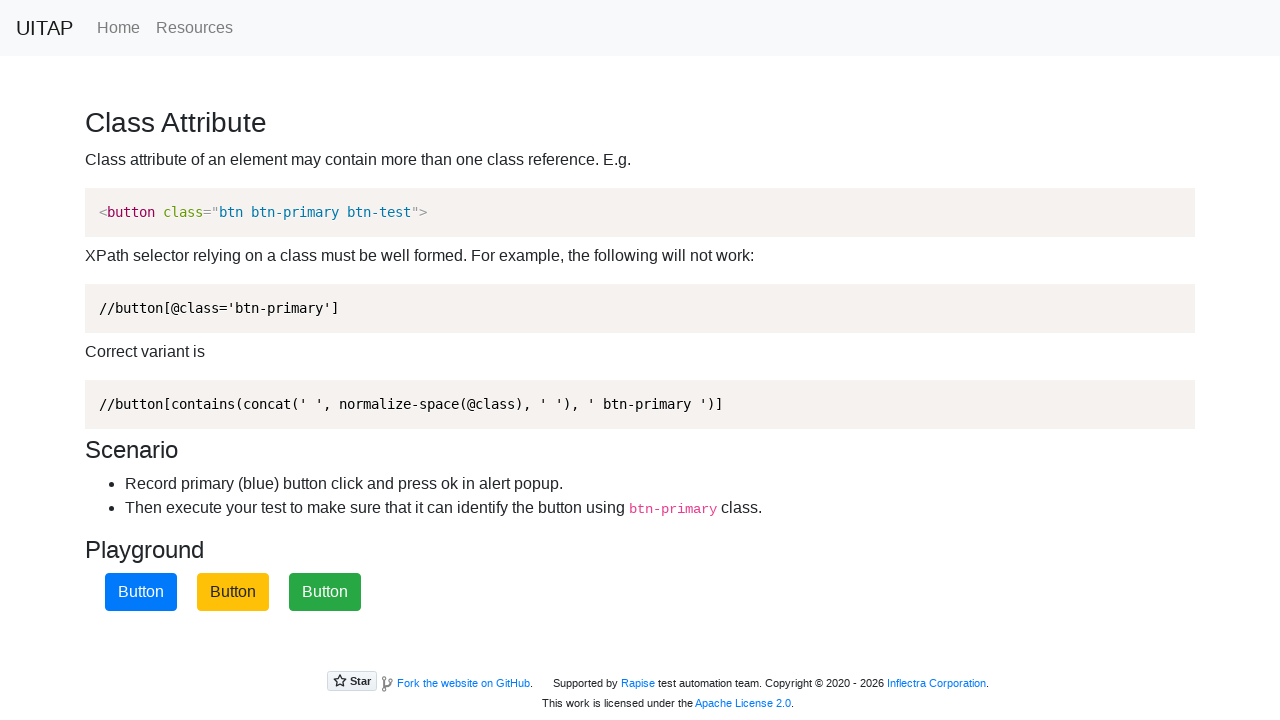

Set up dialog handler to accept alerts (iteration 1/3)
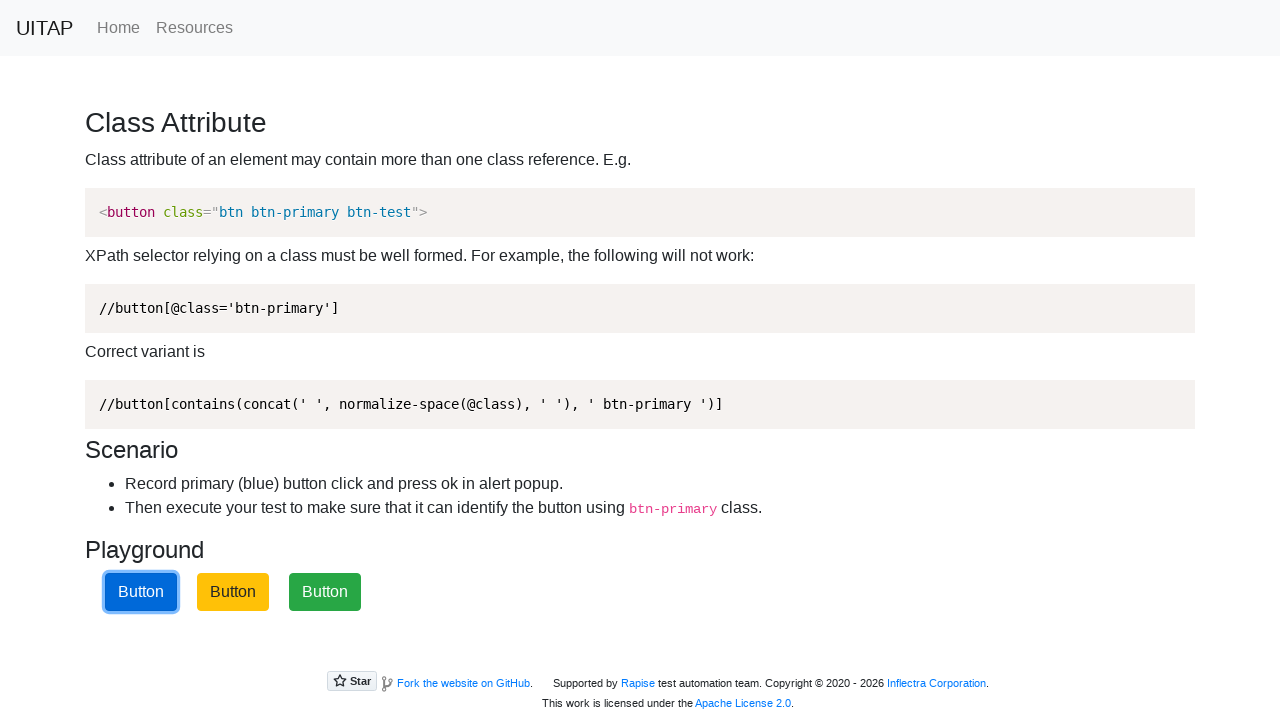

Waited 500ms for dialog to appear (iteration 1/3)
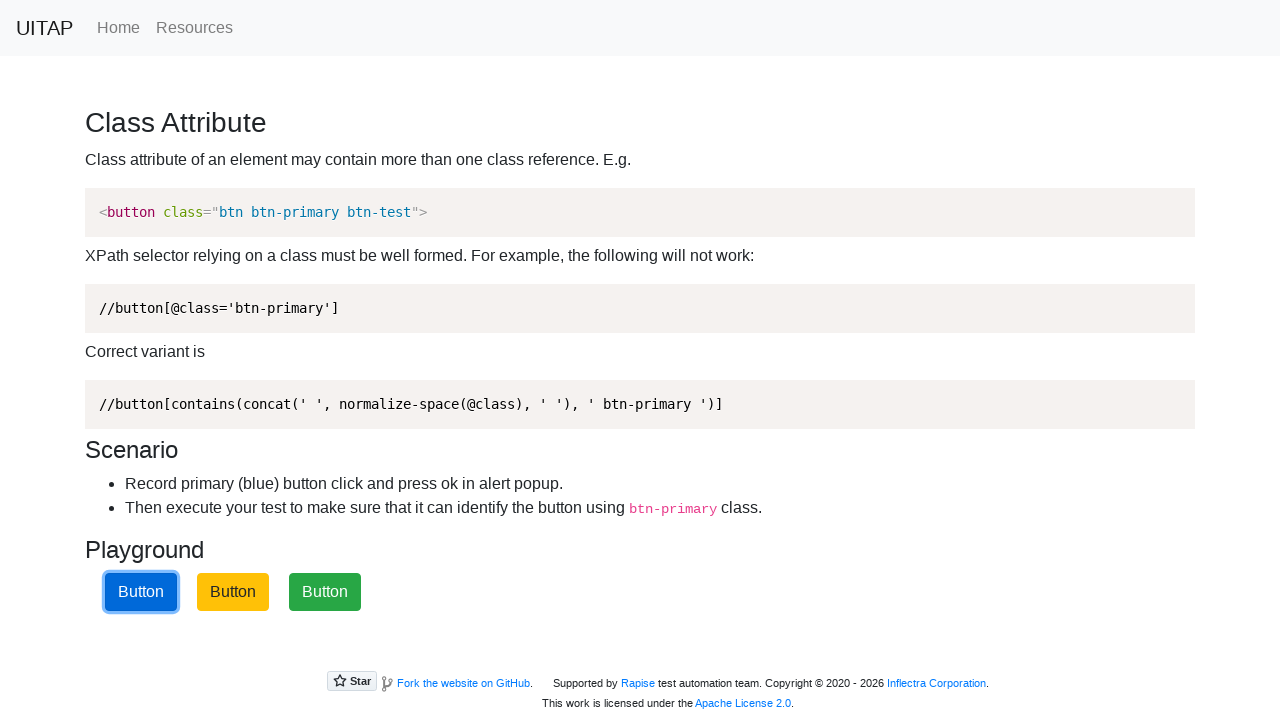

Refreshed the page (iteration 1/3)
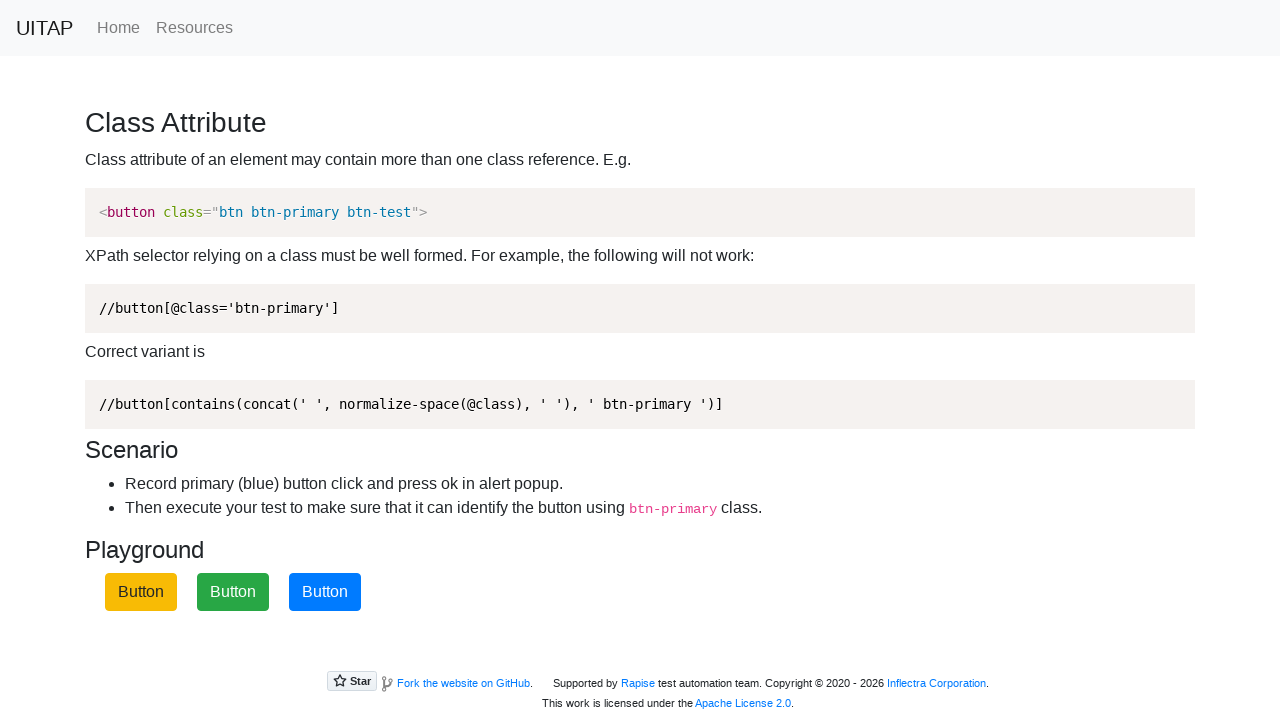

Clicked primary button (iteration 2/3) at (325, 592) on button.btn-primary
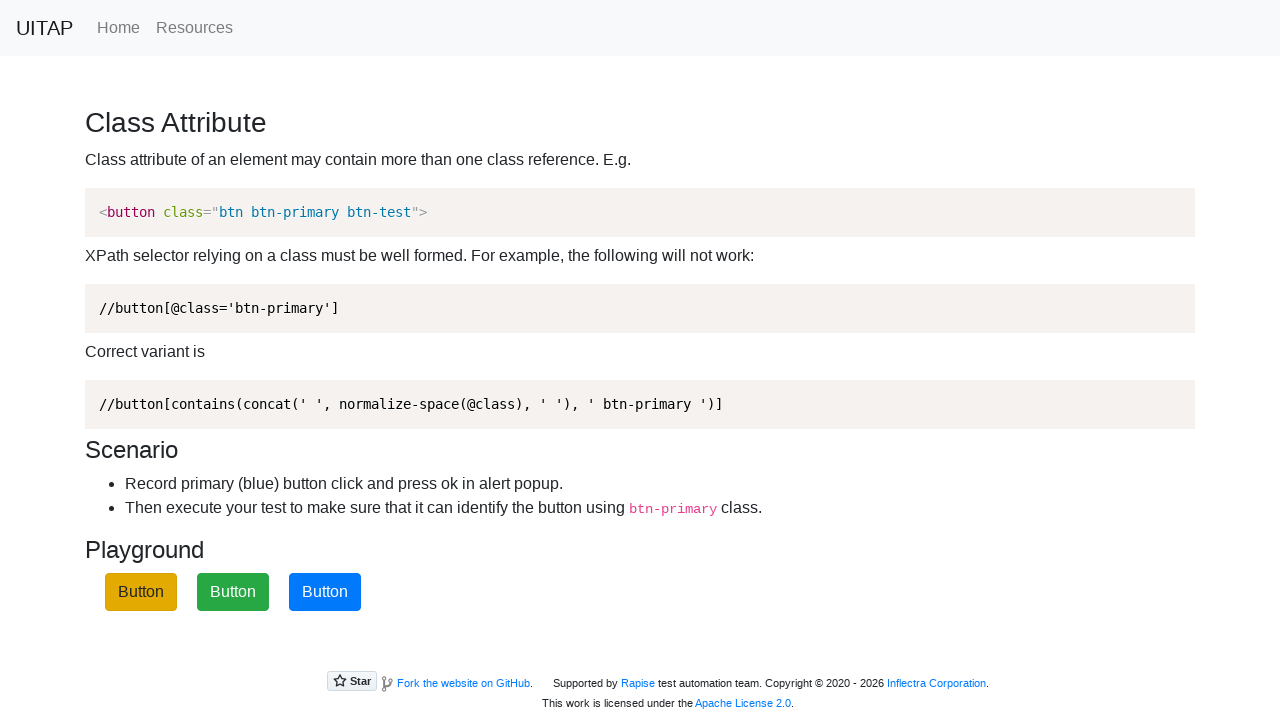

Set up dialog handler to accept alerts (iteration 2/3)
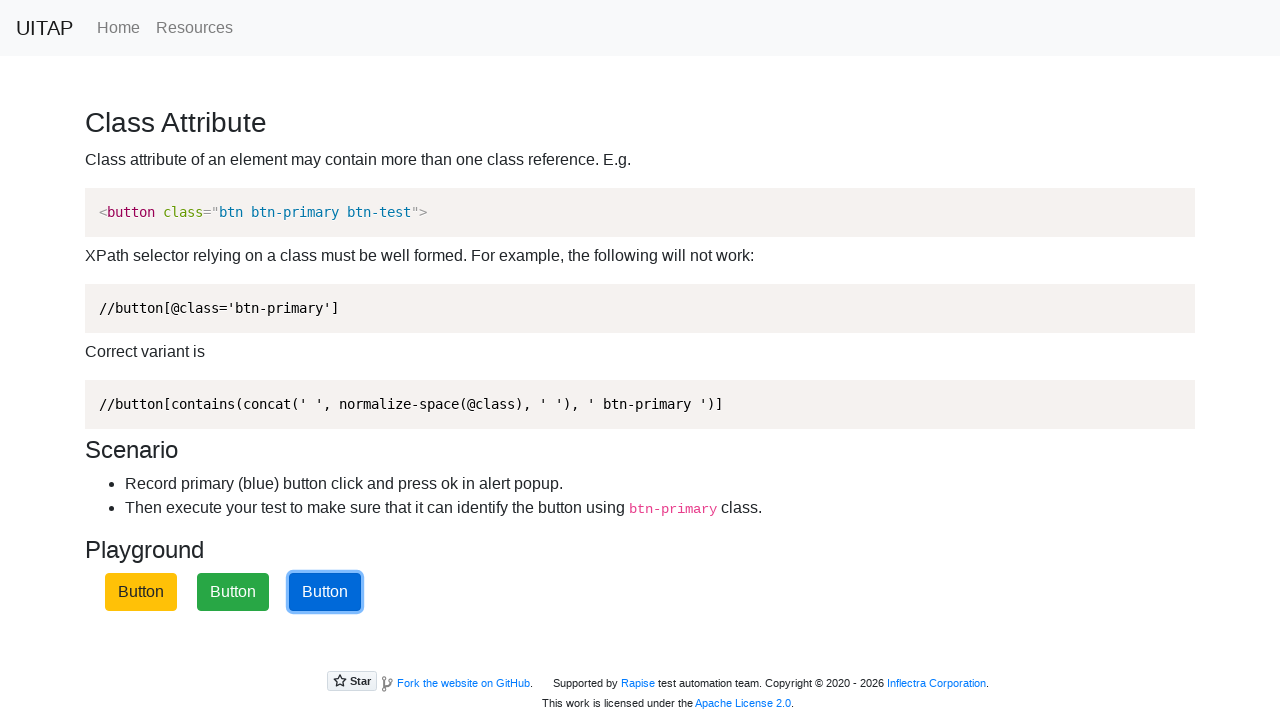

Waited 500ms for dialog to appear (iteration 2/3)
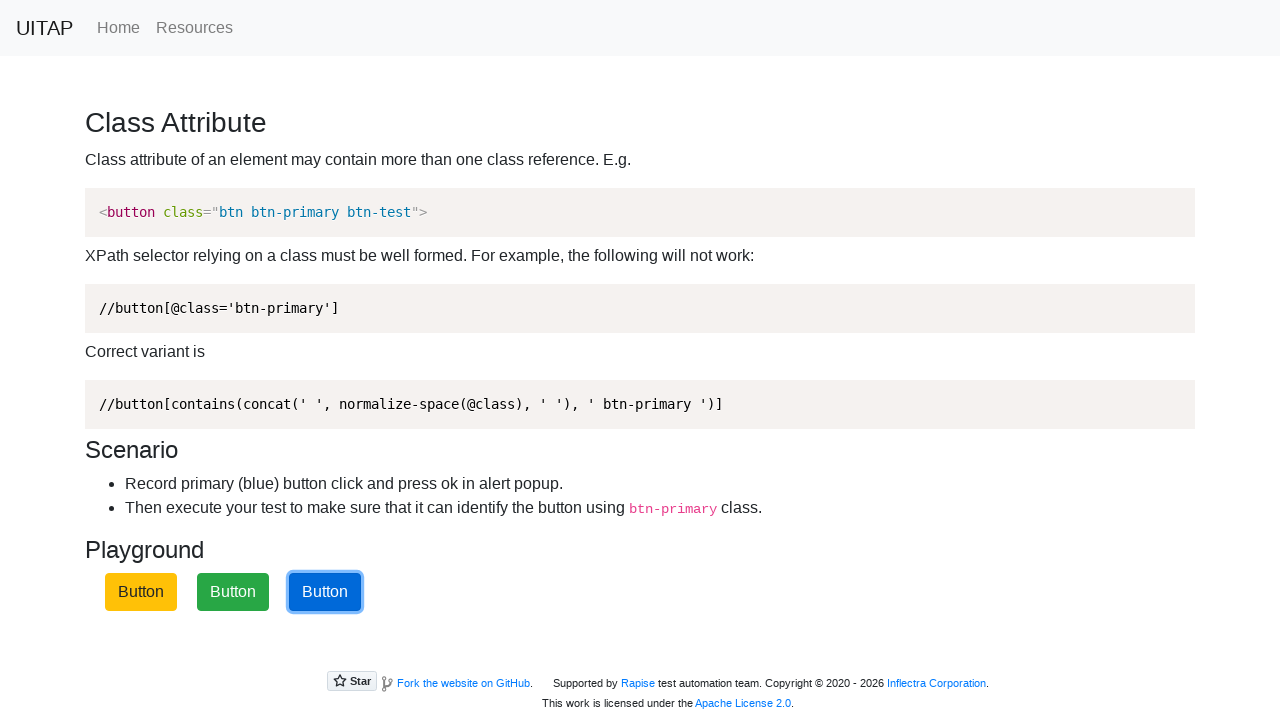

Refreshed the page (iteration 2/3)
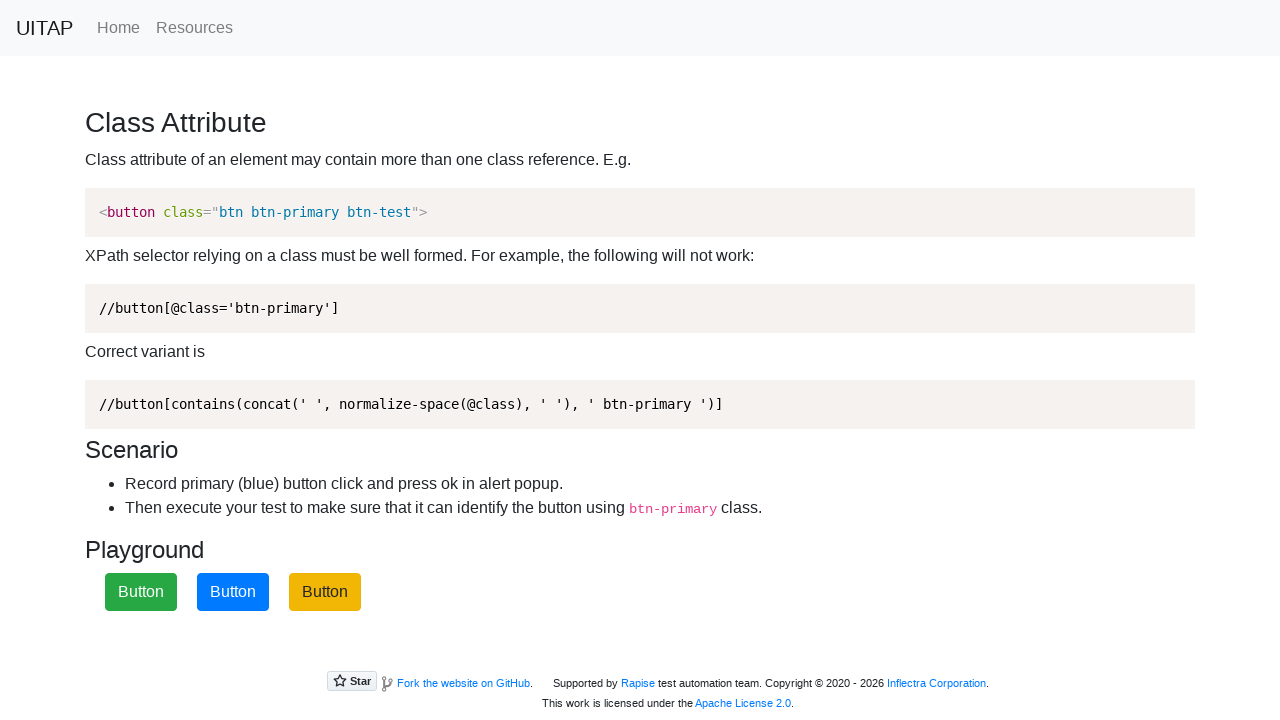

Clicked primary button (iteration 3/3) at (233, 592) on button.btn-primary
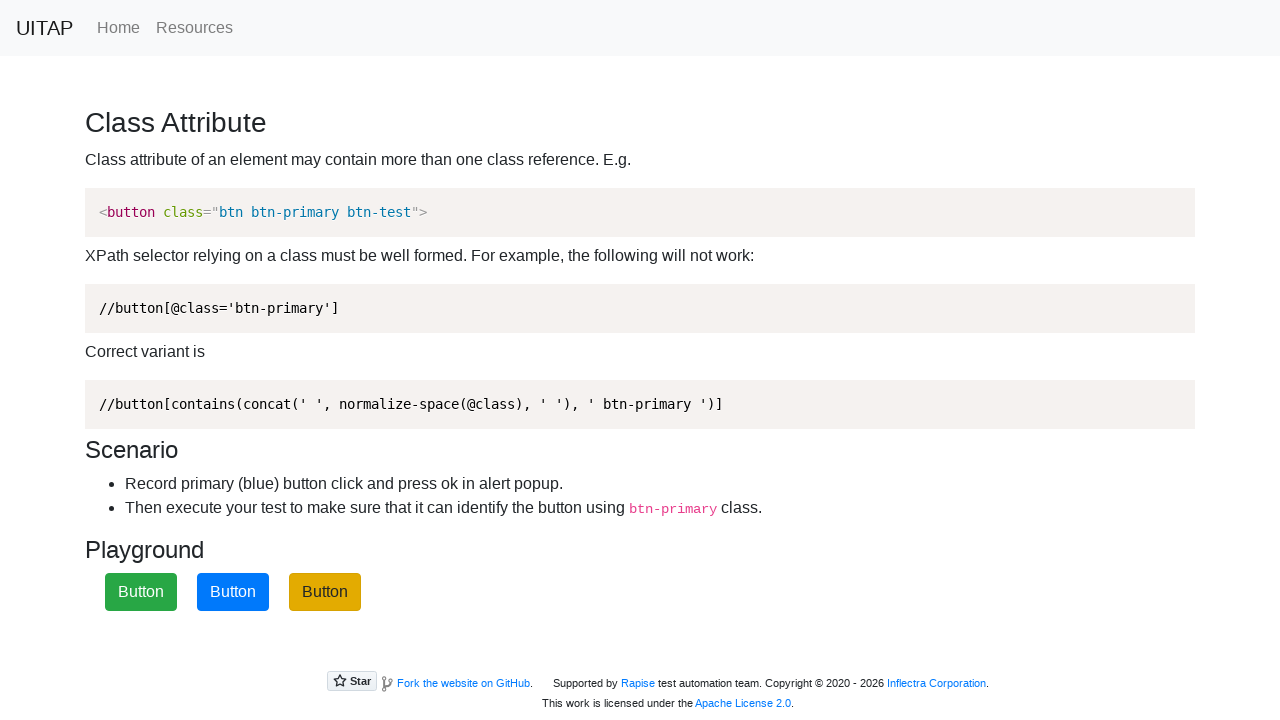

Set up dialog handler to accept alerts (iteration 3/3)
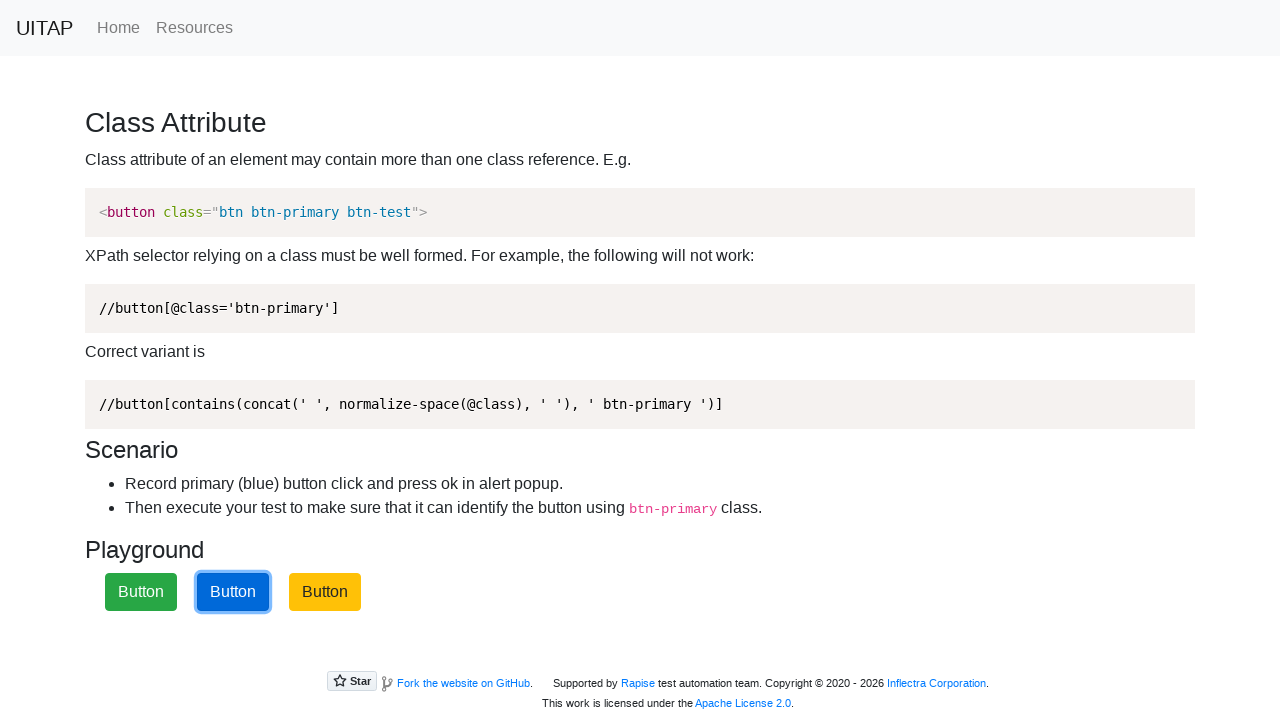

Waited 500ms for dialog to appear (iteration 3/3)
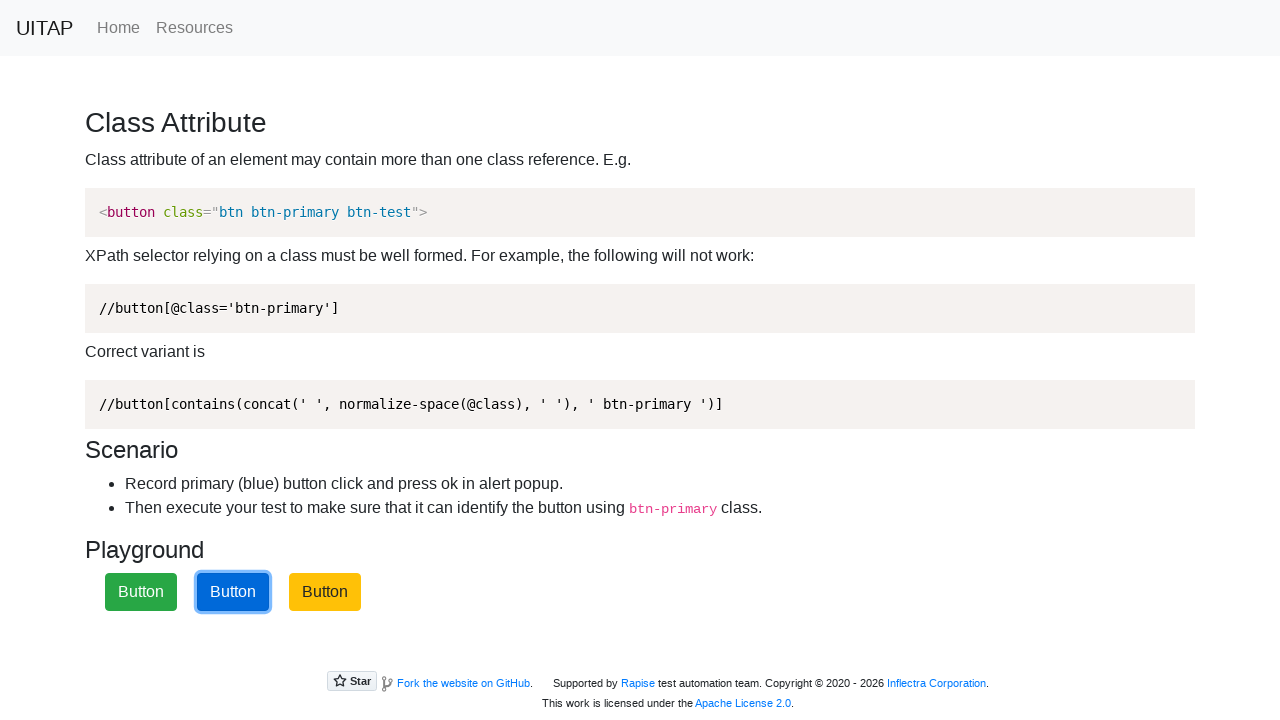

Refreshed the page (iteration 3/3)
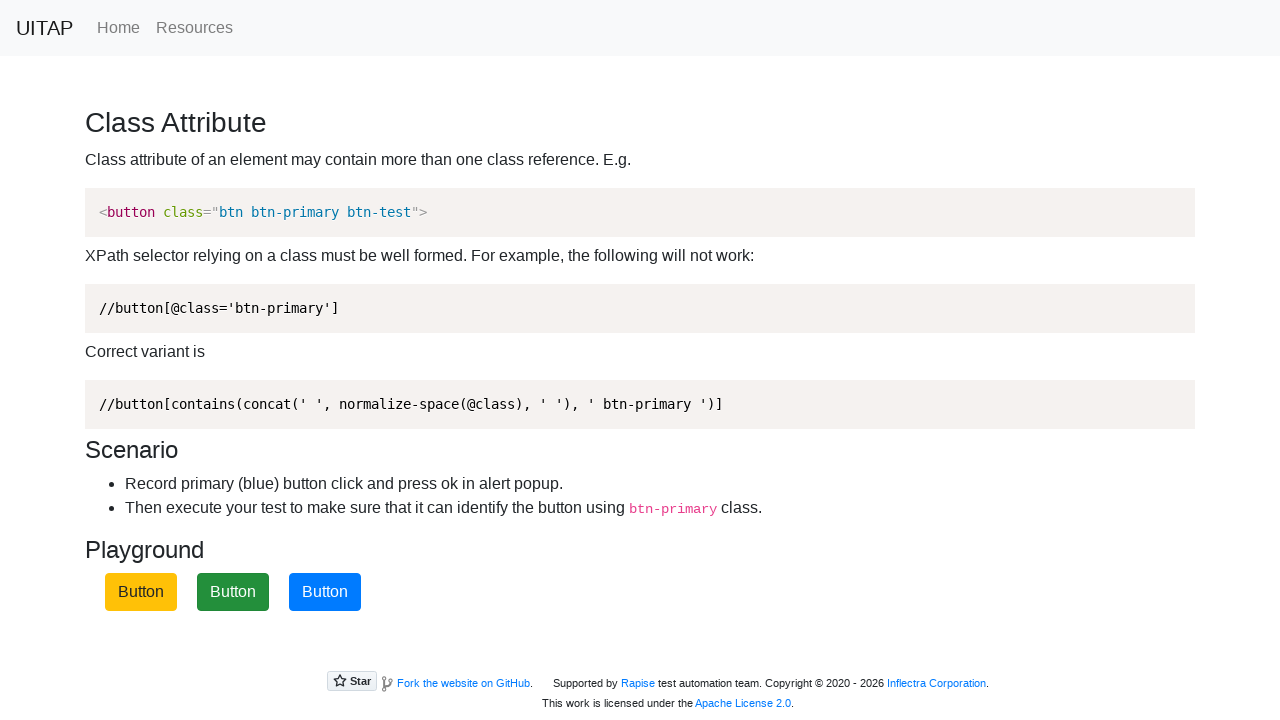

Verified primary button is present after all iterations
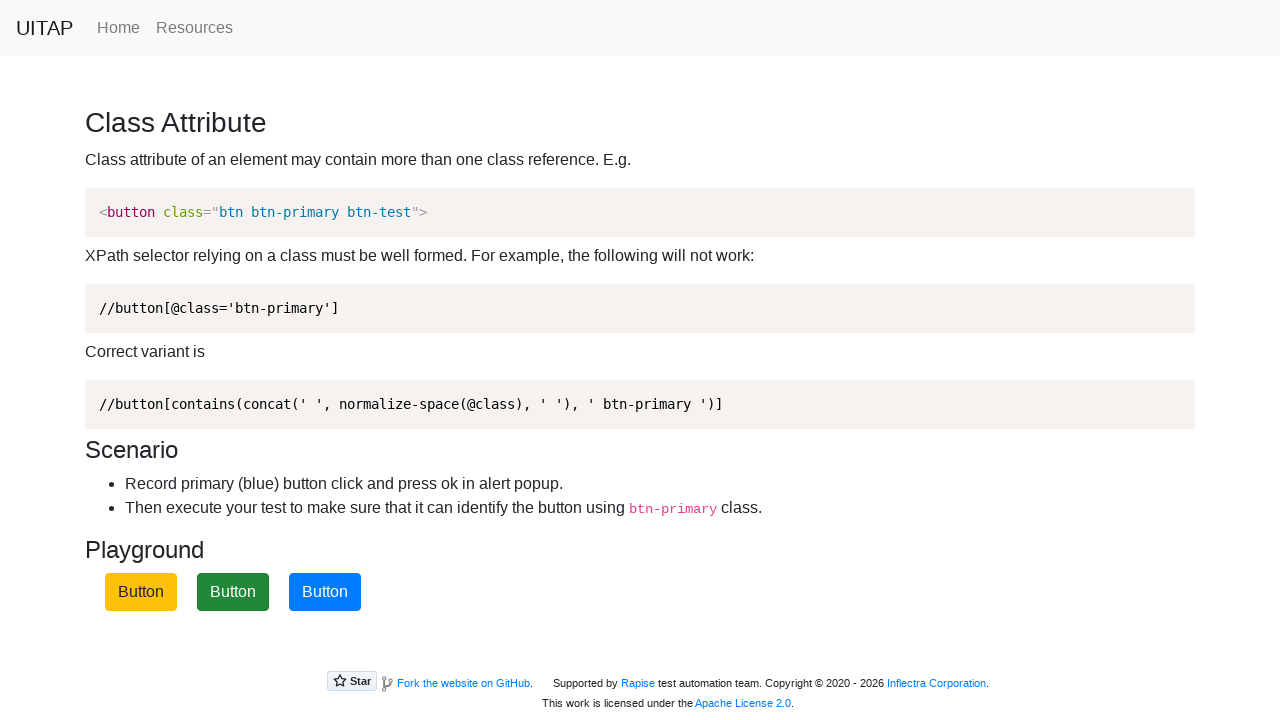

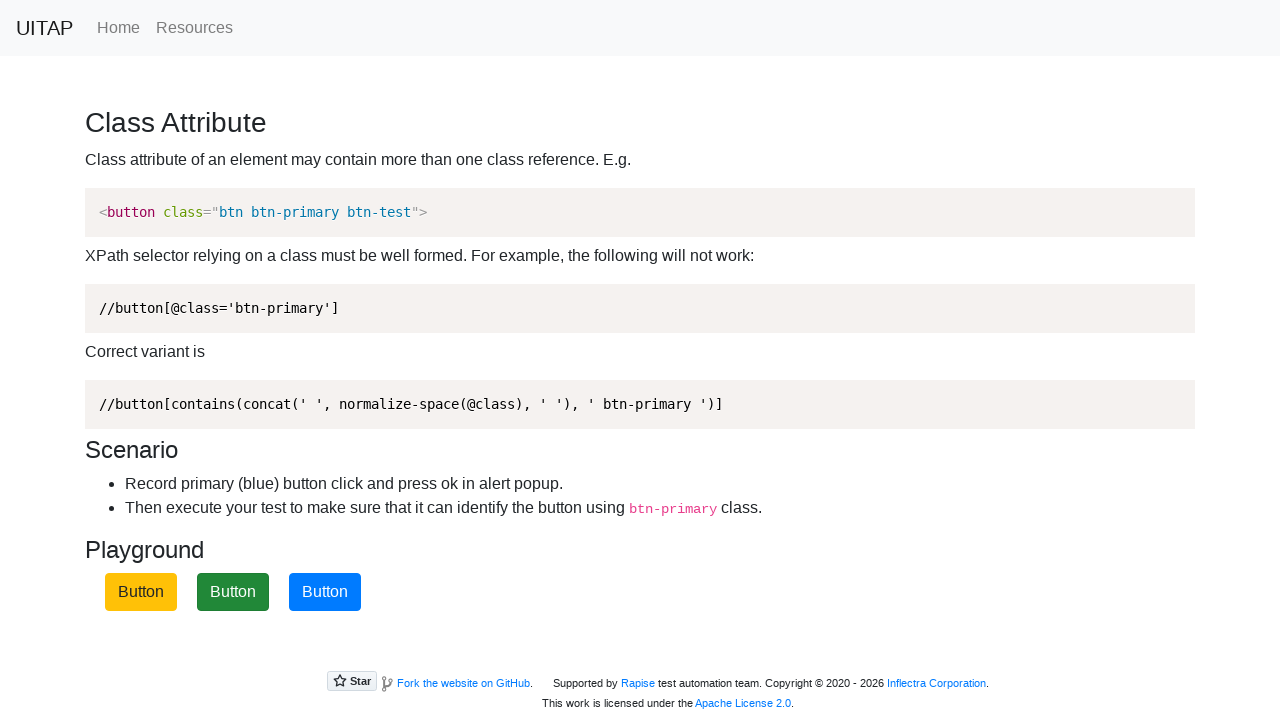